Tests hover functionality by hovering over a user element and clicking on the profile link that appears

Starting URL: http://the-internet.herokuapp.com/

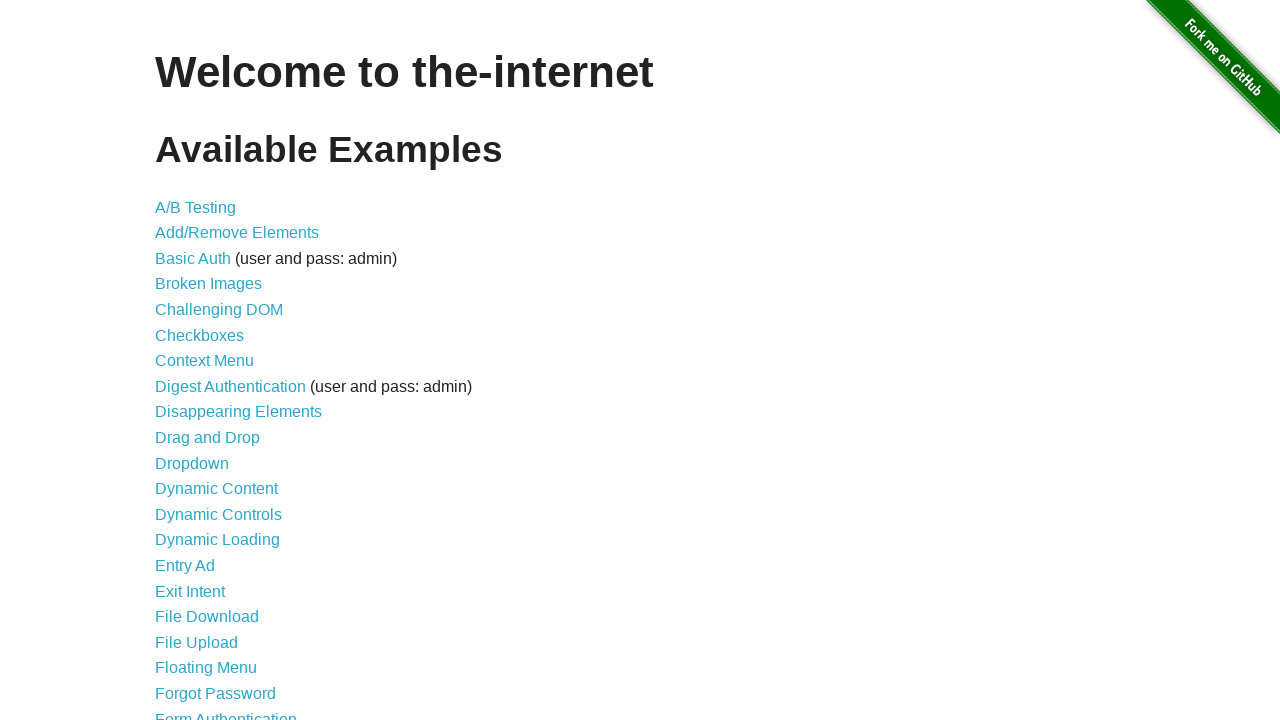

Clicked on Hovers link at (180, 360) on text=Hovers
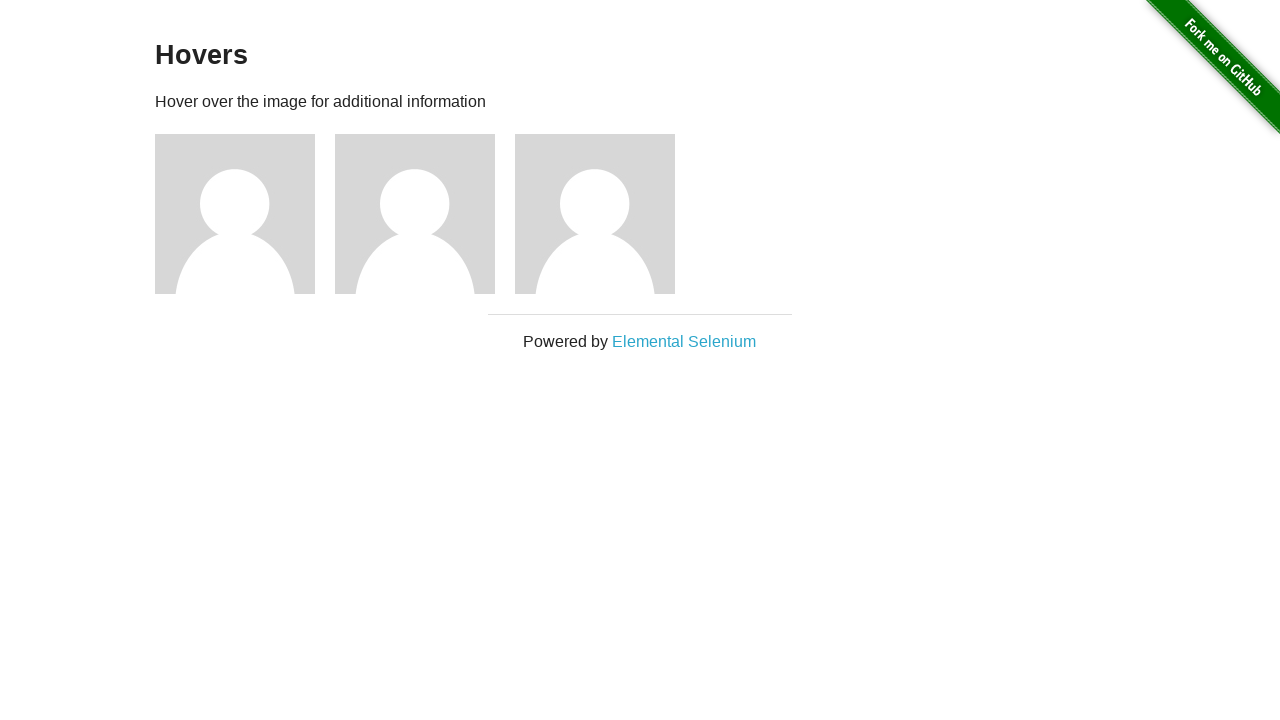

Hovered over the second user figure at (425, 214) on xpath=//div[@class='figure'][2]
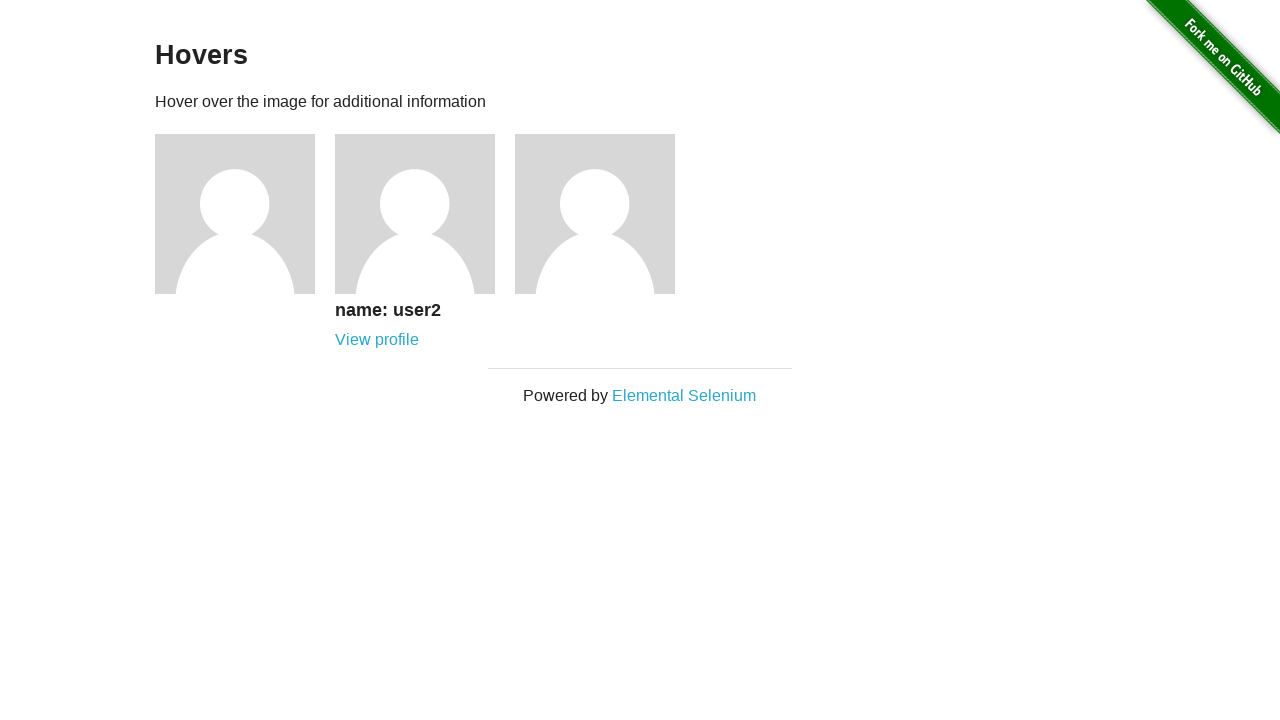

Clicked on the View profile link that appeared on hover at (377, 340) on xpath=//div[@class='figure'][2]//a[text()='View profile']
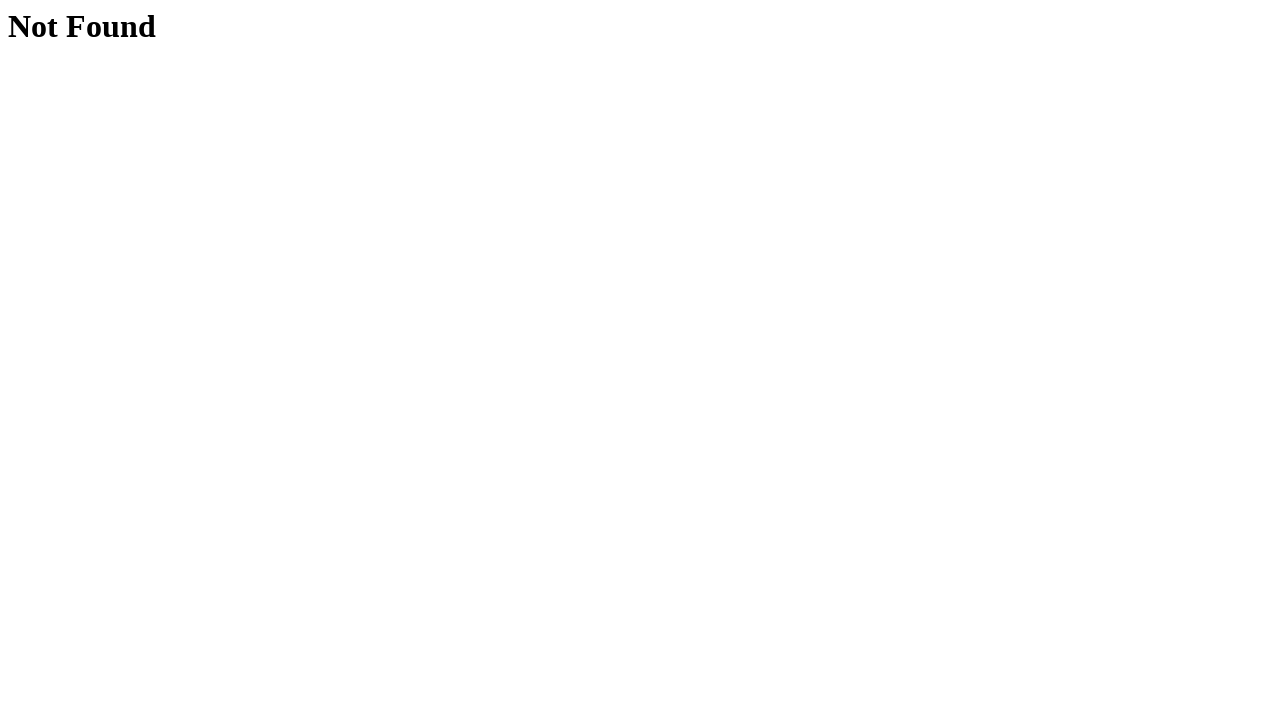

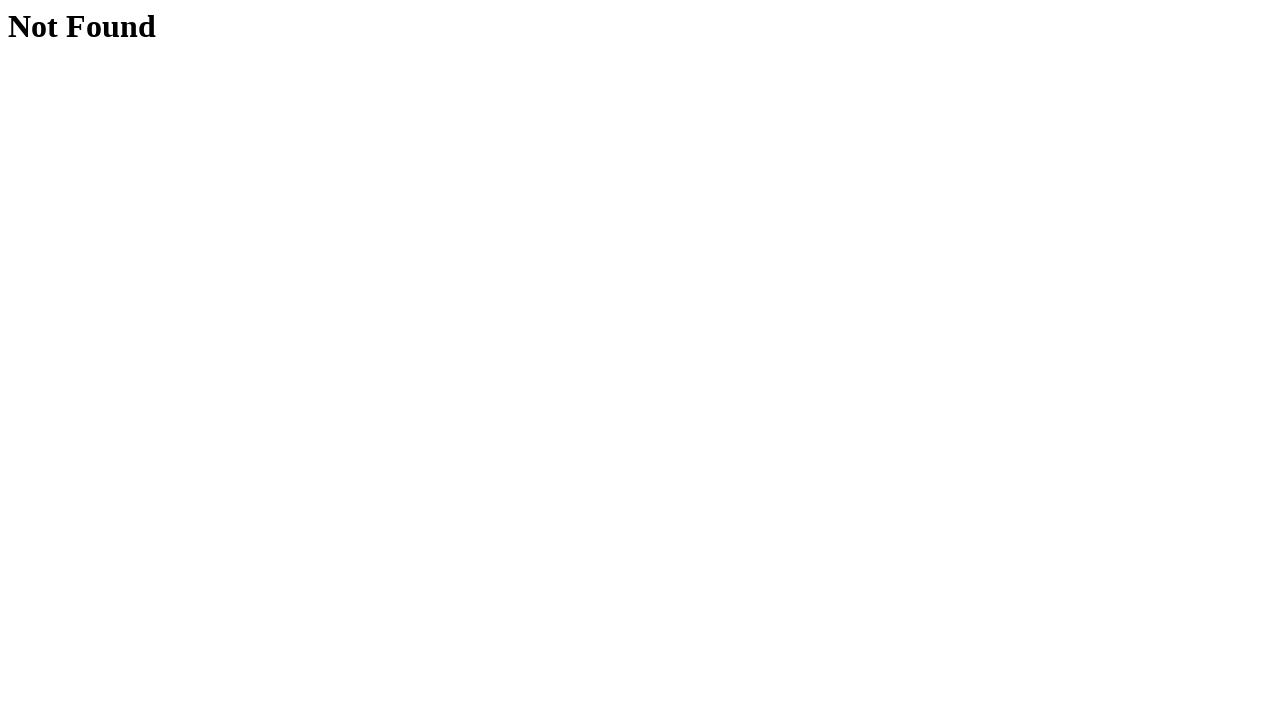